Tests a registration form by filling all required input fields with sample data, submitting the form, and verifying that a success message is displayed.

Starting URL: http://suninjuly.github.io/registration1.html

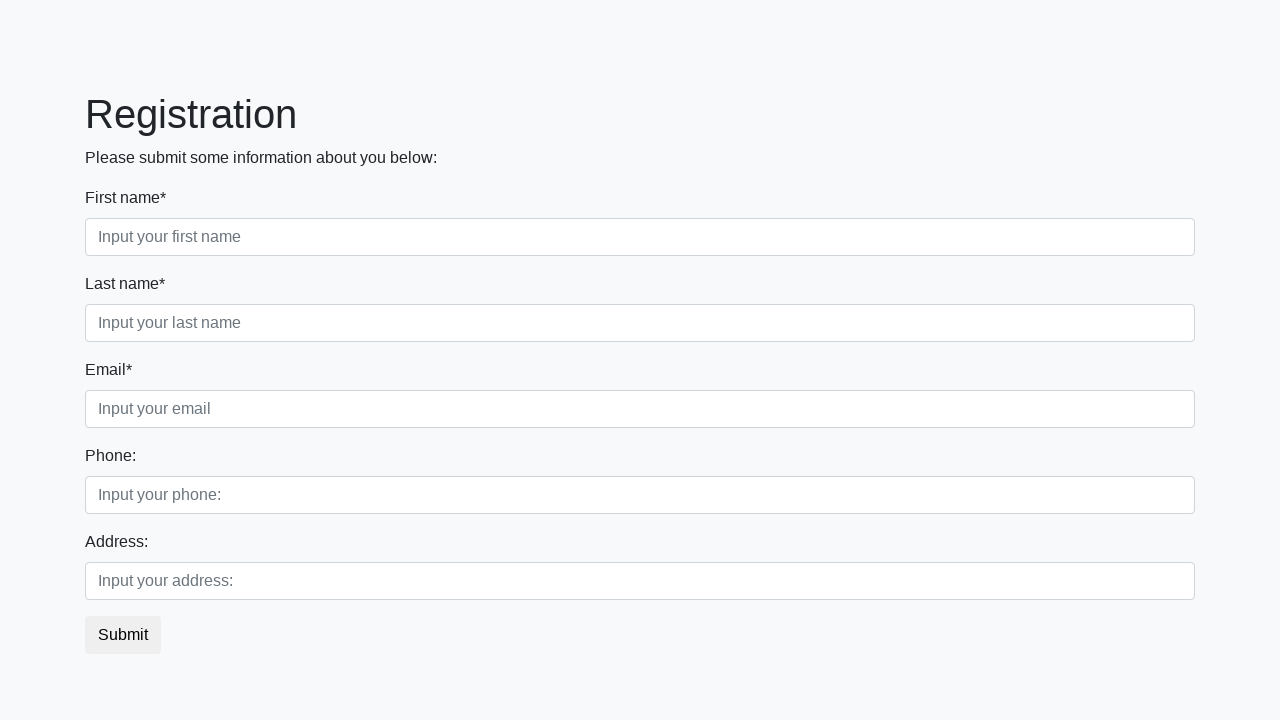

Located all required input fields
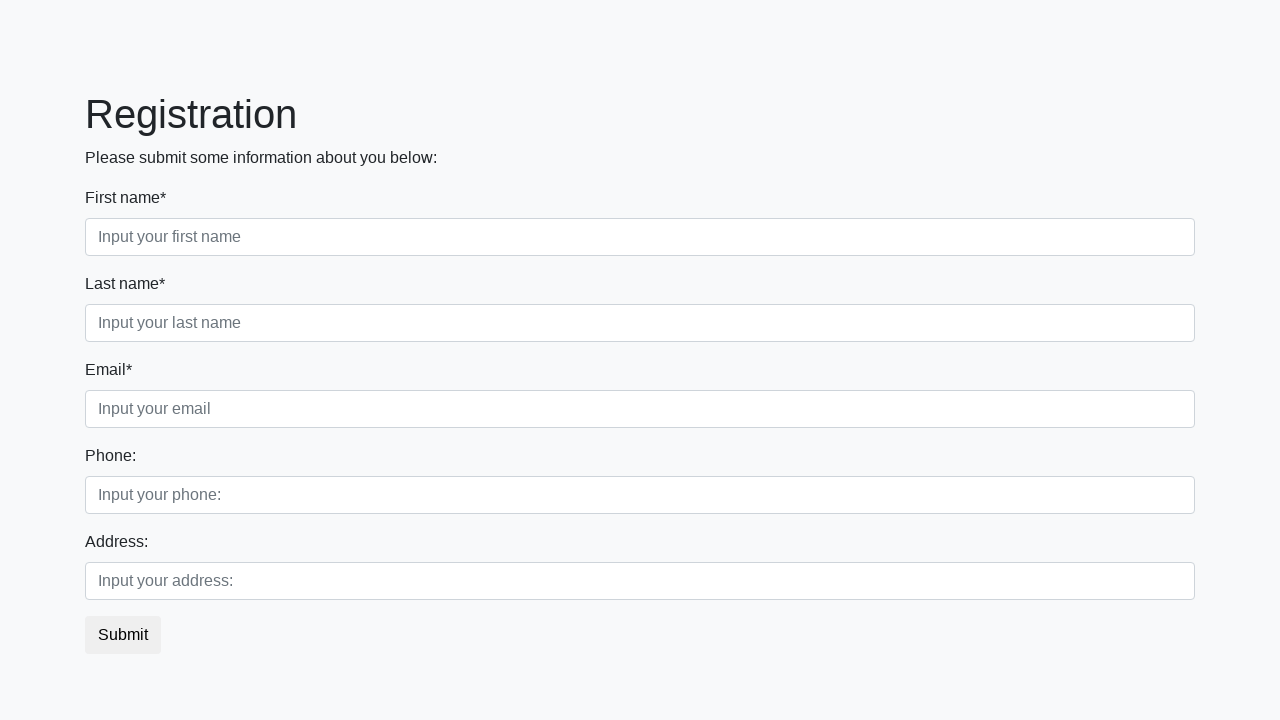

Found 3 required input fields
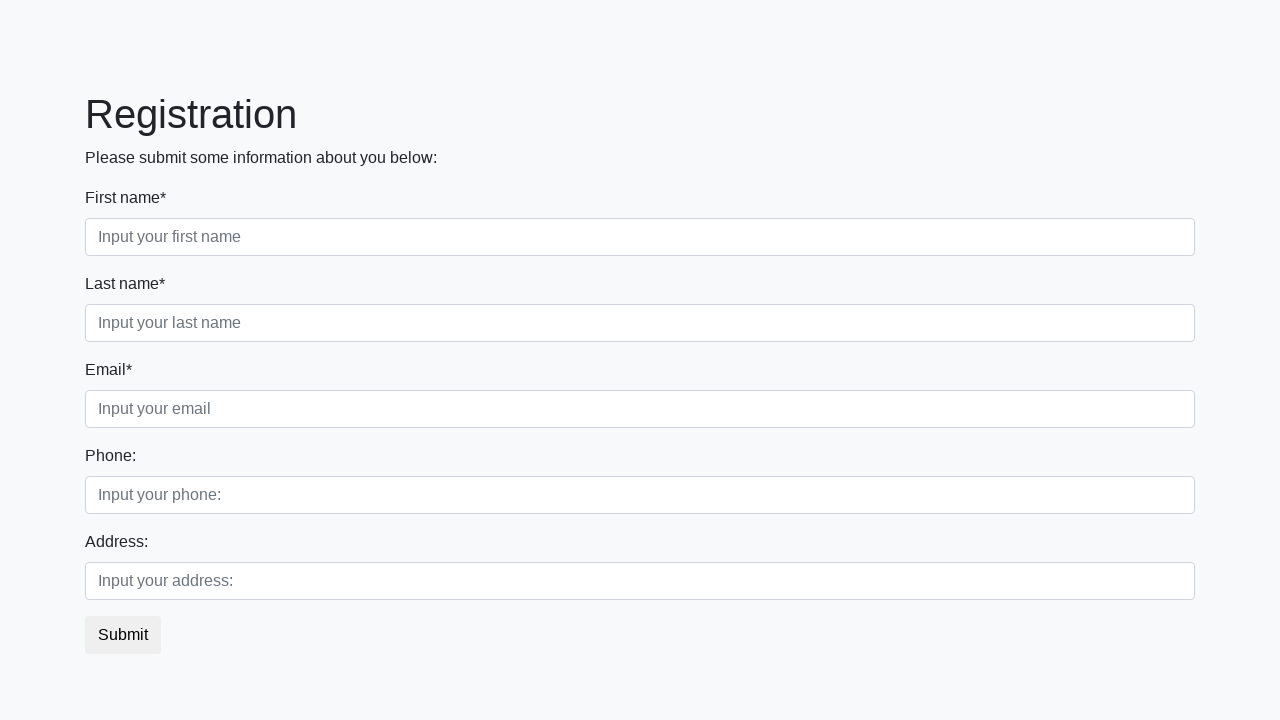

Filled required field 1 with 'TestUser123' on input[required] >> nth=0
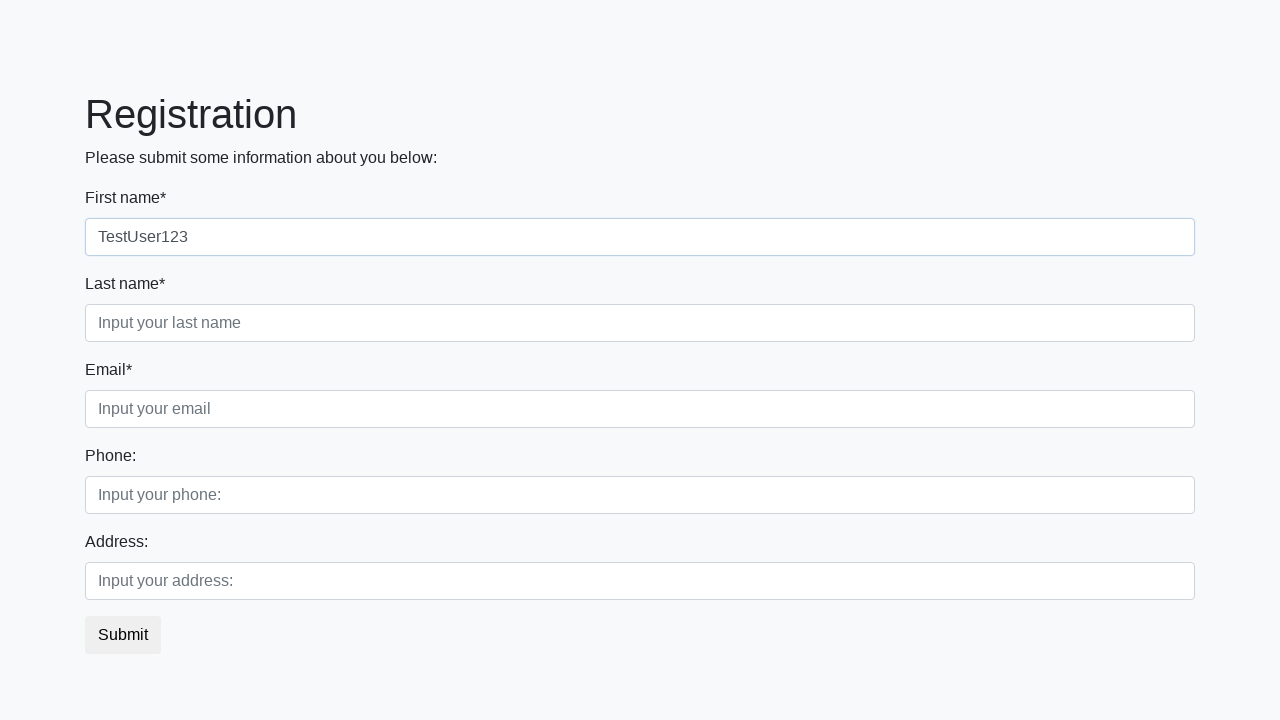

Filled required field 2 with 'TestUser123' on input[required] >> nth=1
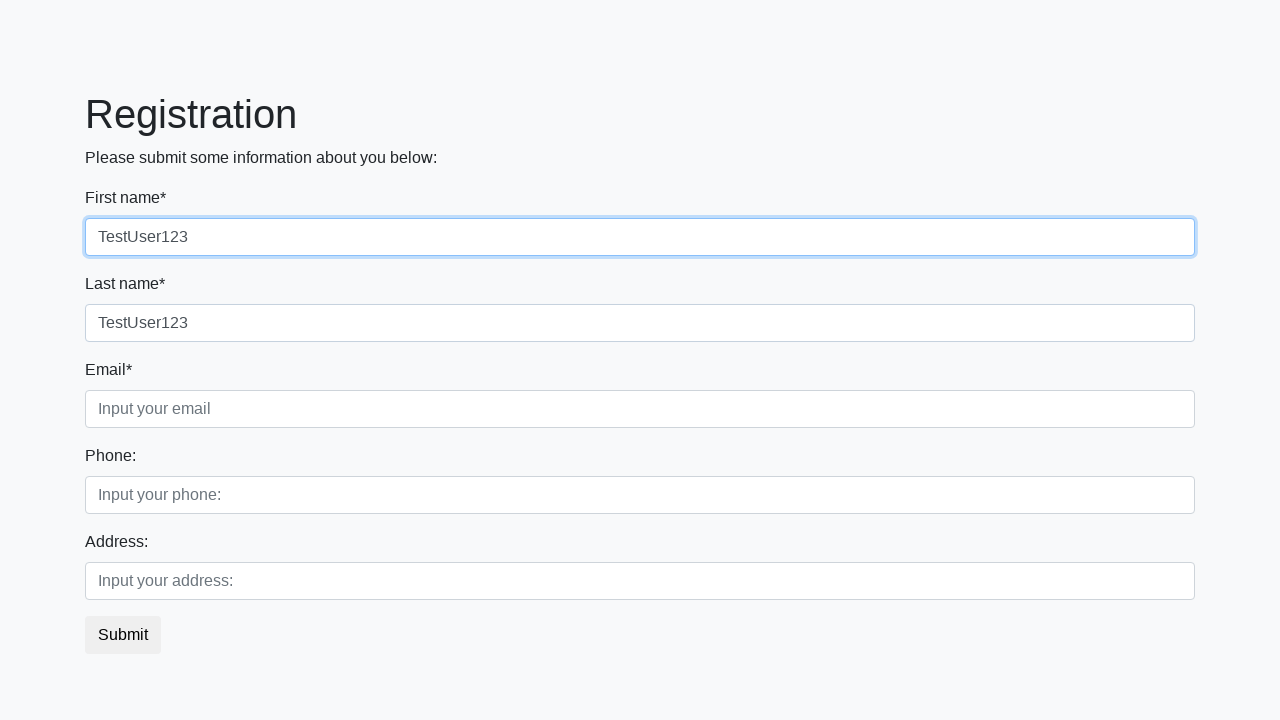

Filled required field 3 with 'TestUser123' on input[required] >> nth=2
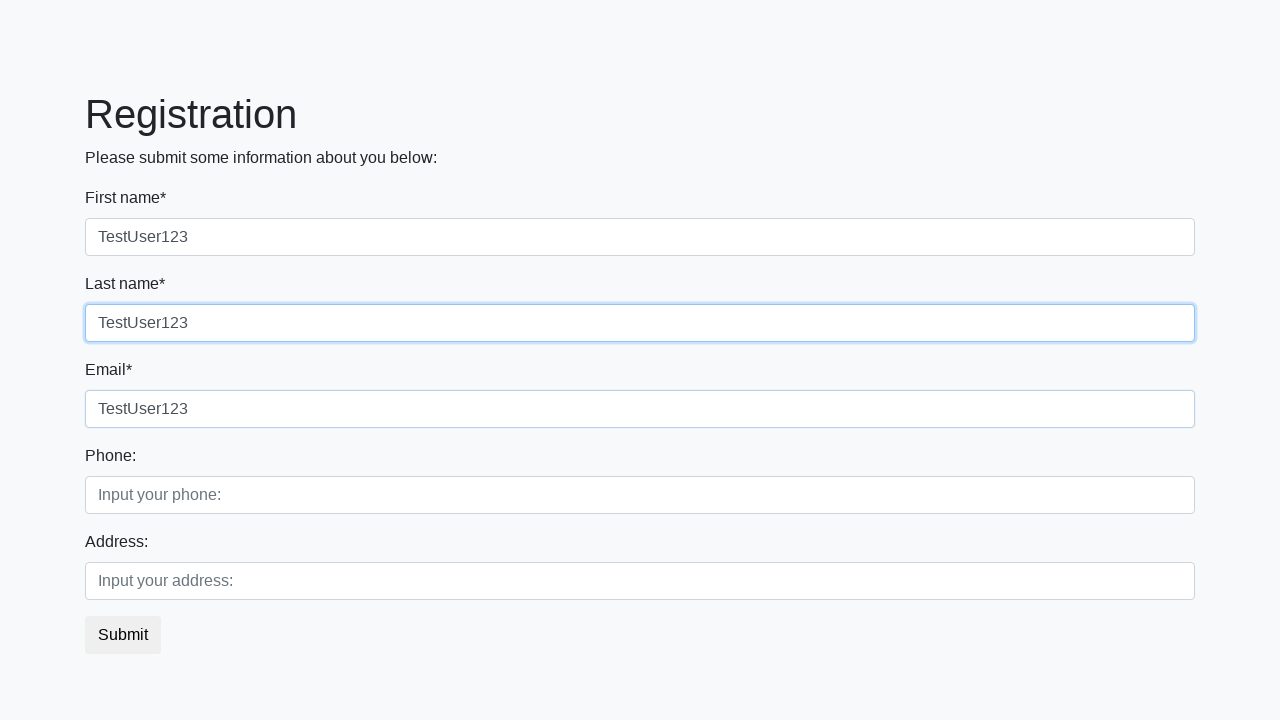

Clicked the submit button to register at (123, 635) on button.btn
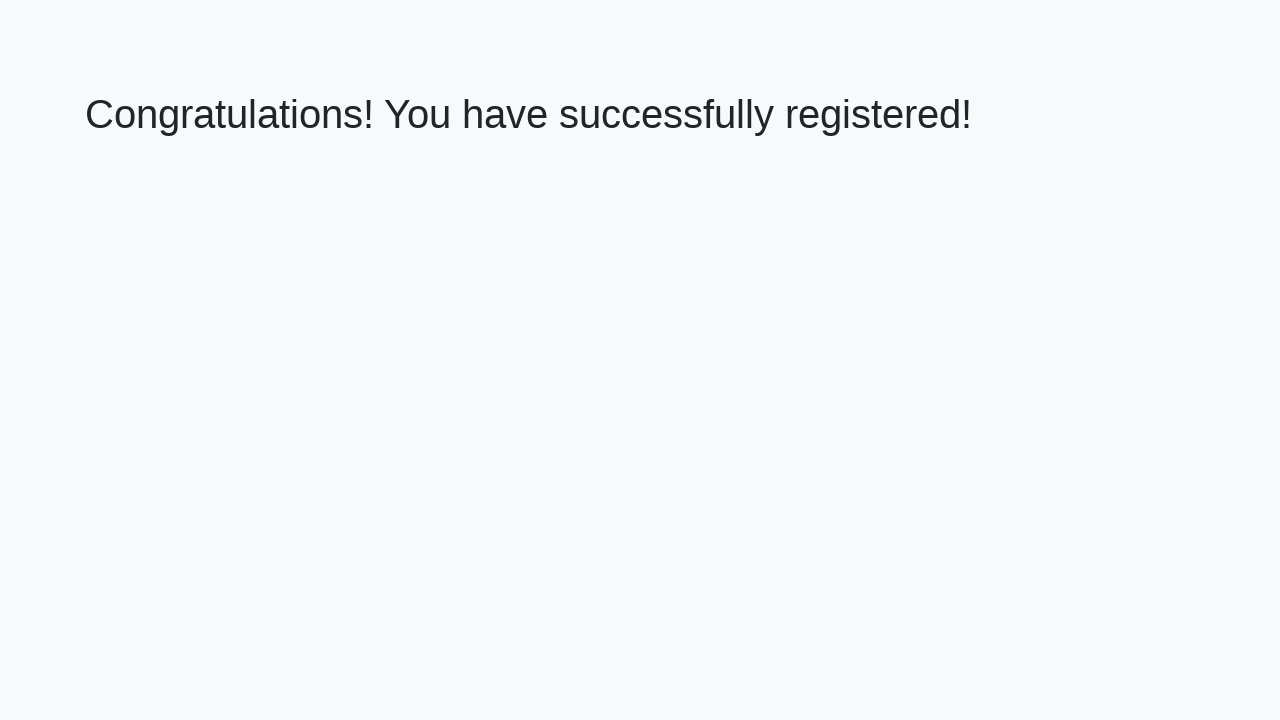

Success message heading appeared
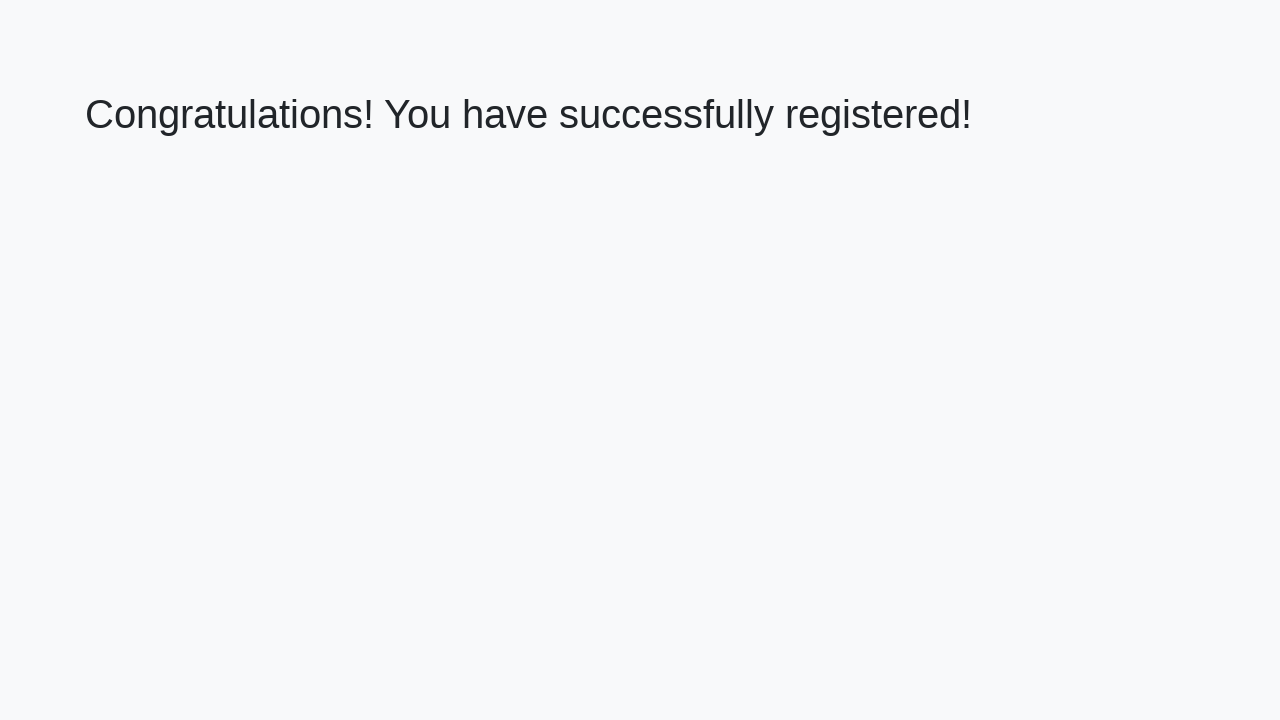

Retrieved success message text: 'Congratulations! You have successfully registered!'
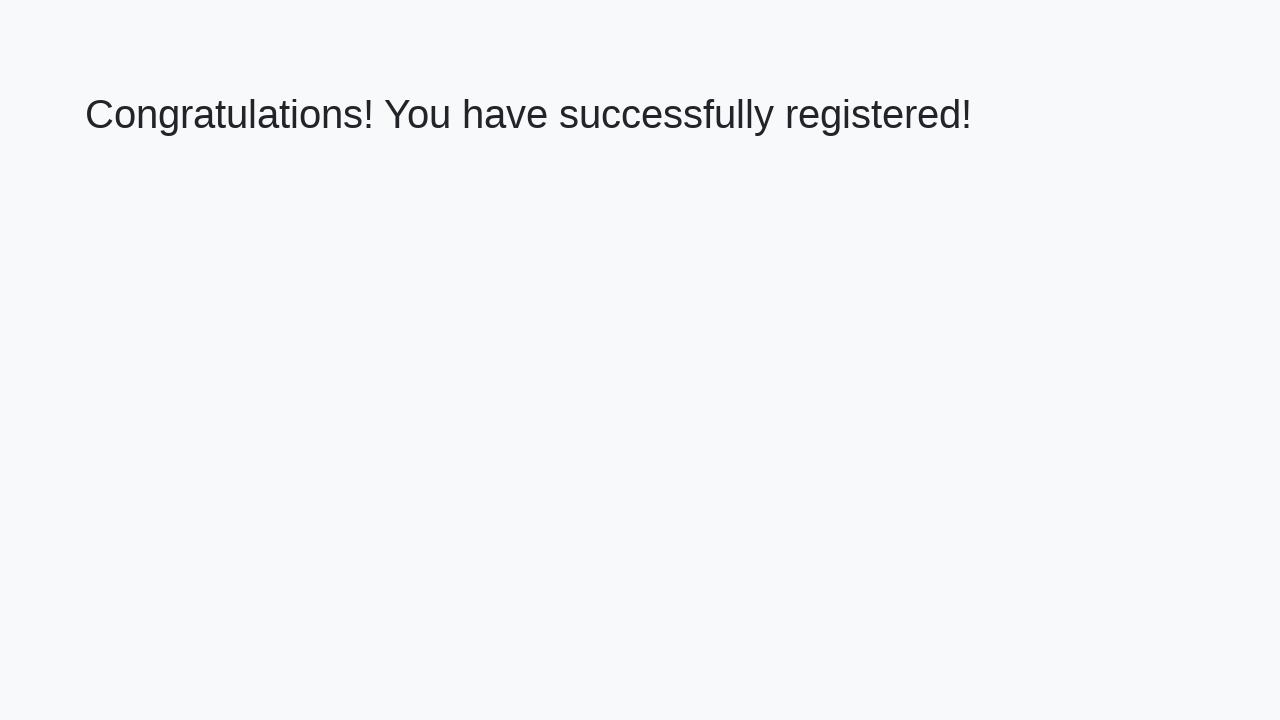

Verified success message matches expected text
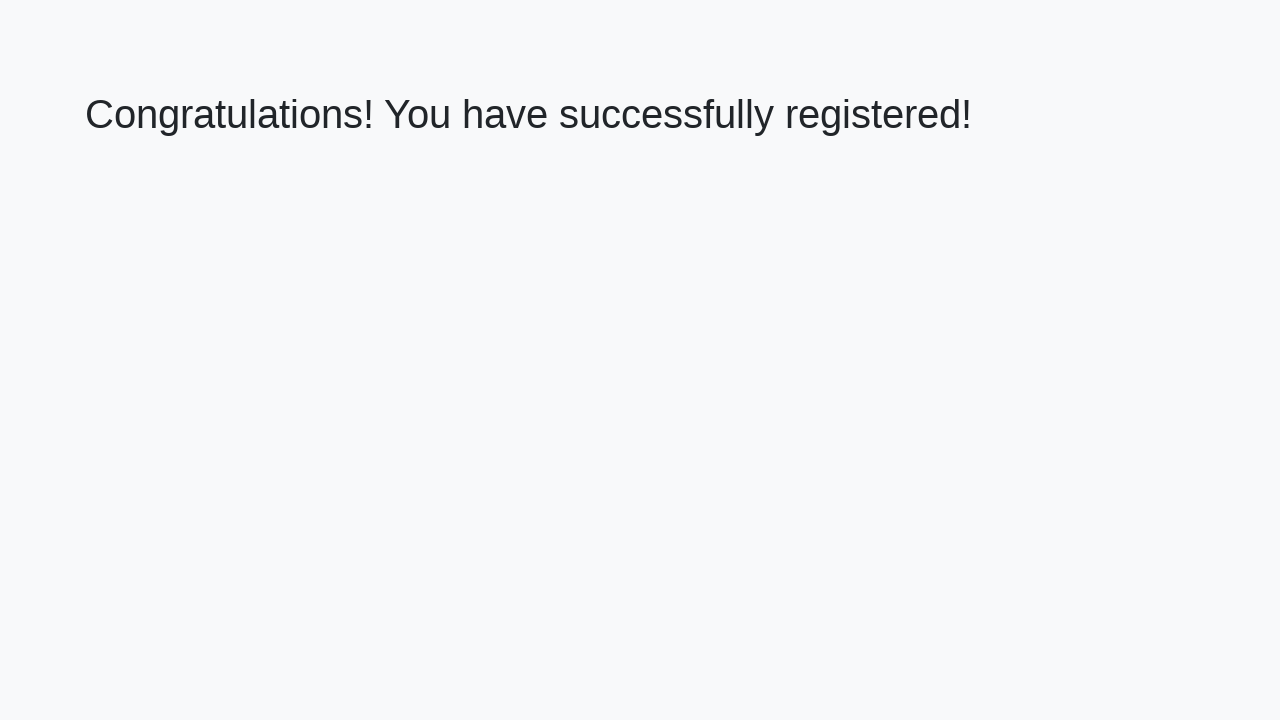

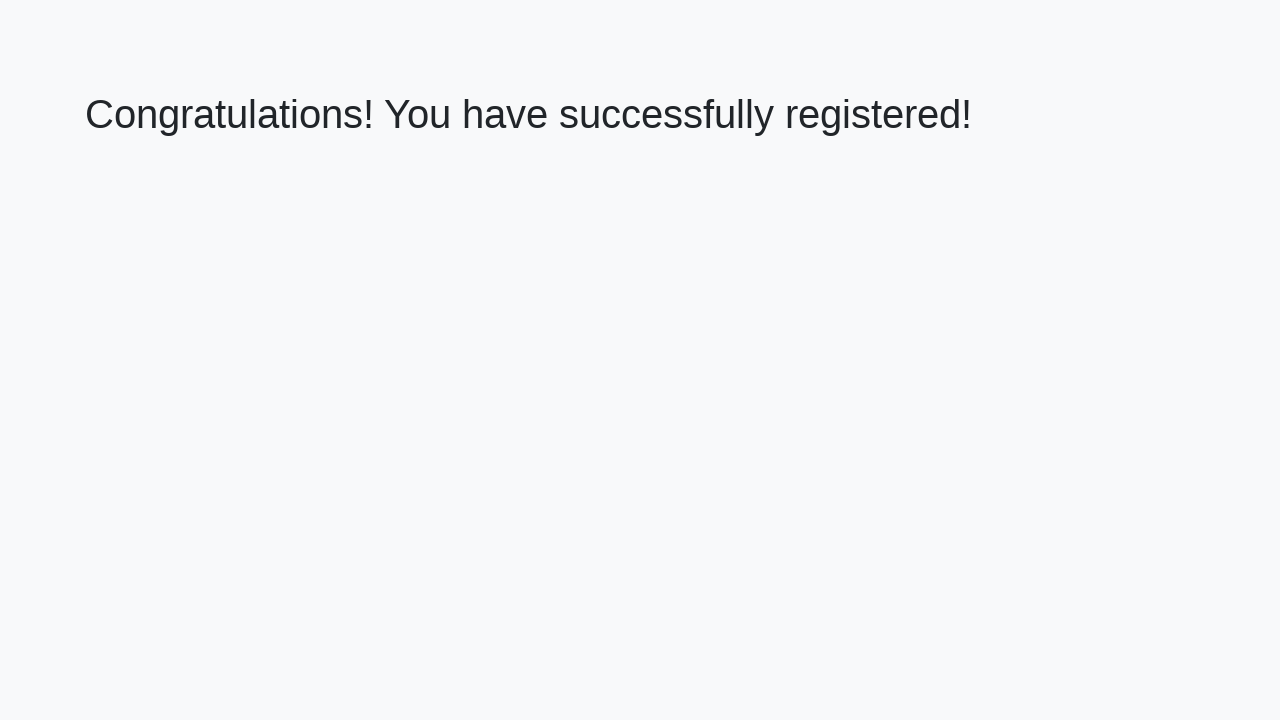